Tests key press functionality by sending an ENTER key press and verifying the result message

Starting URL: https://the-internet.herokuapp.com/key_presses

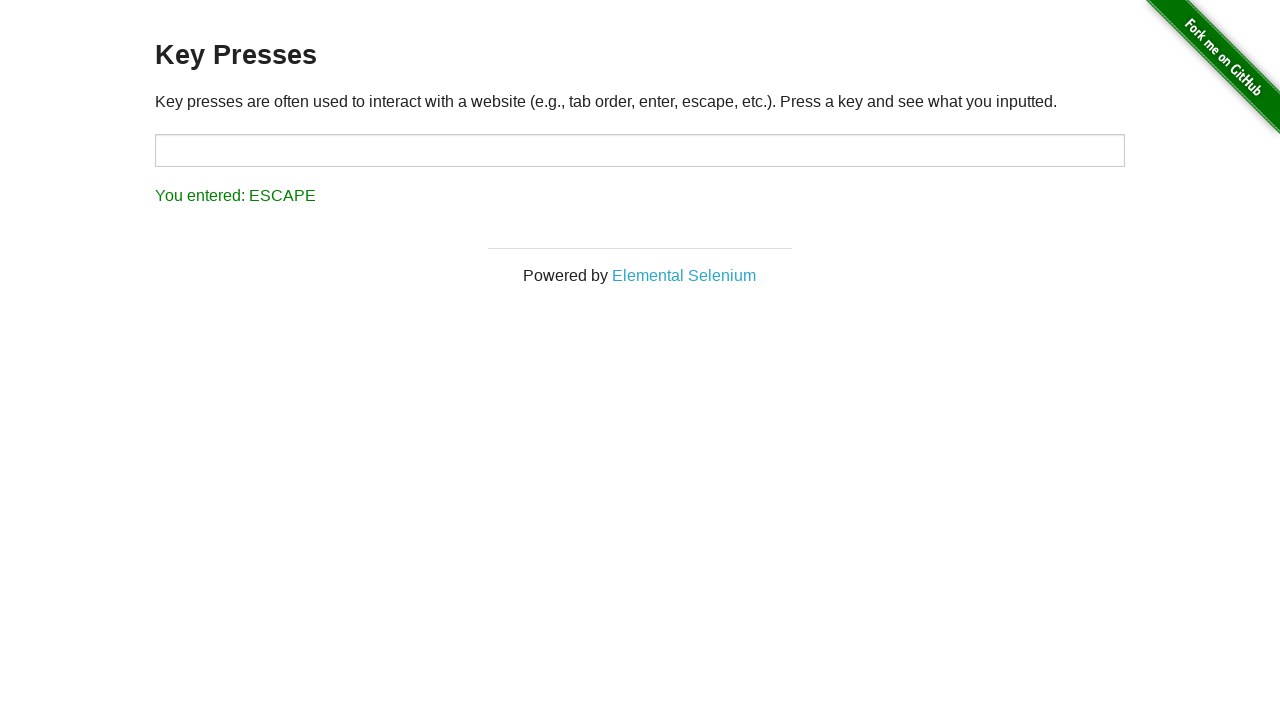

Pressed ENTER key
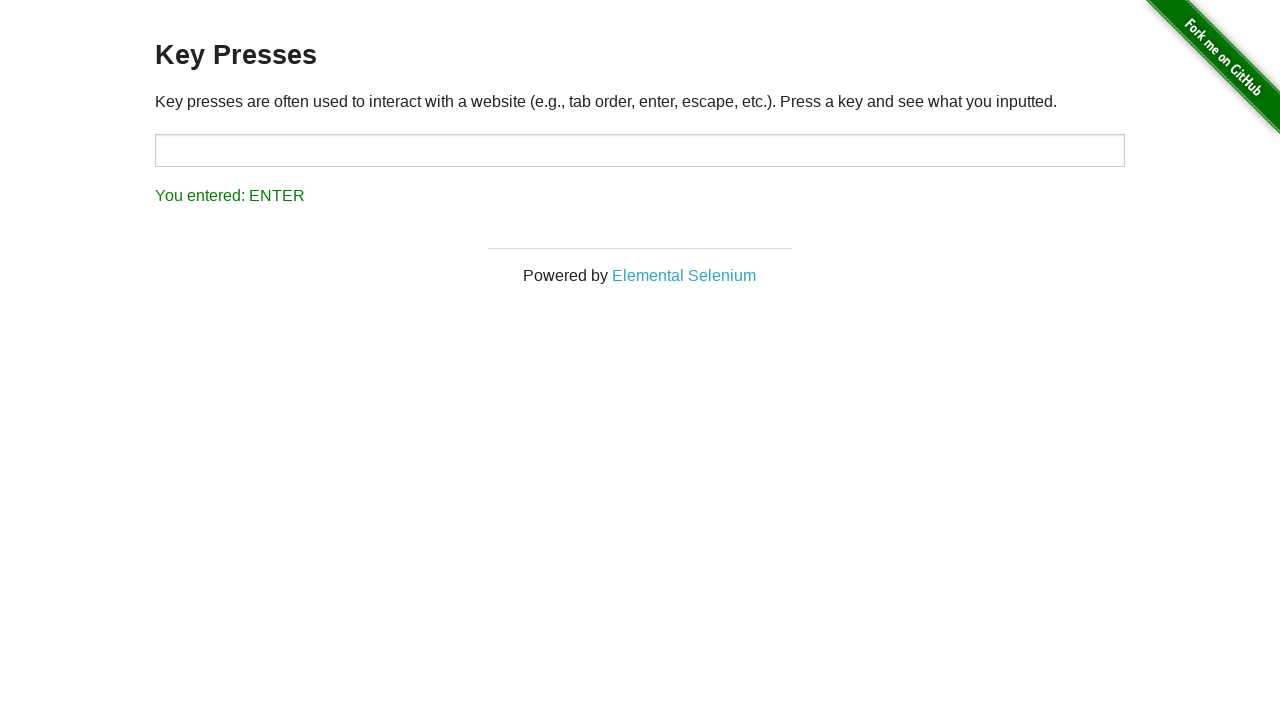

Result element appeared
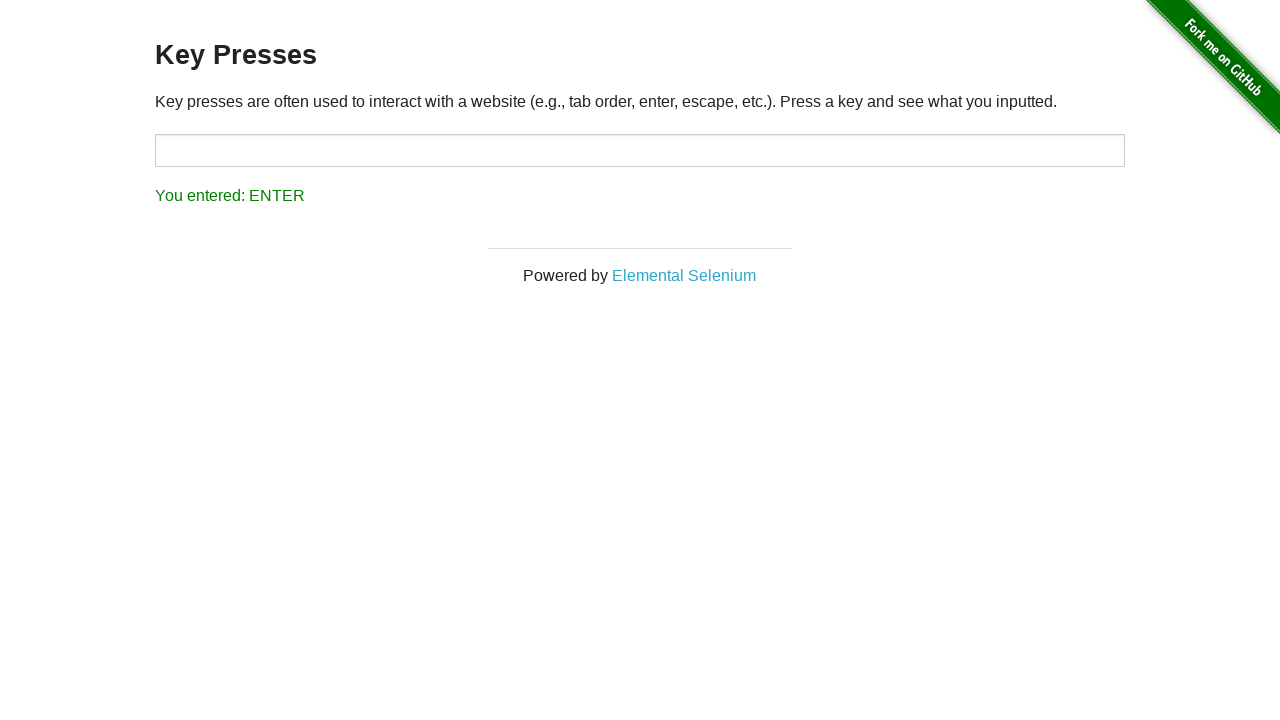

Retrieved result text content
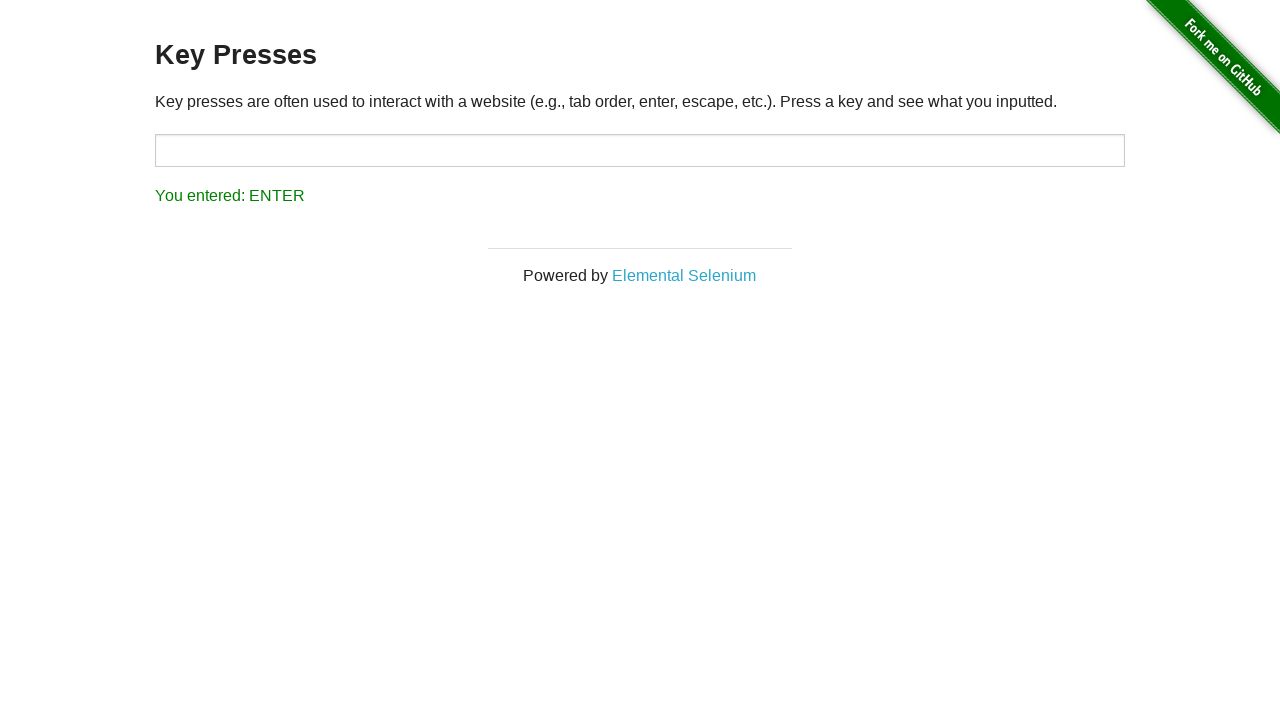

Verified that result contains 'You entered: ENTER'
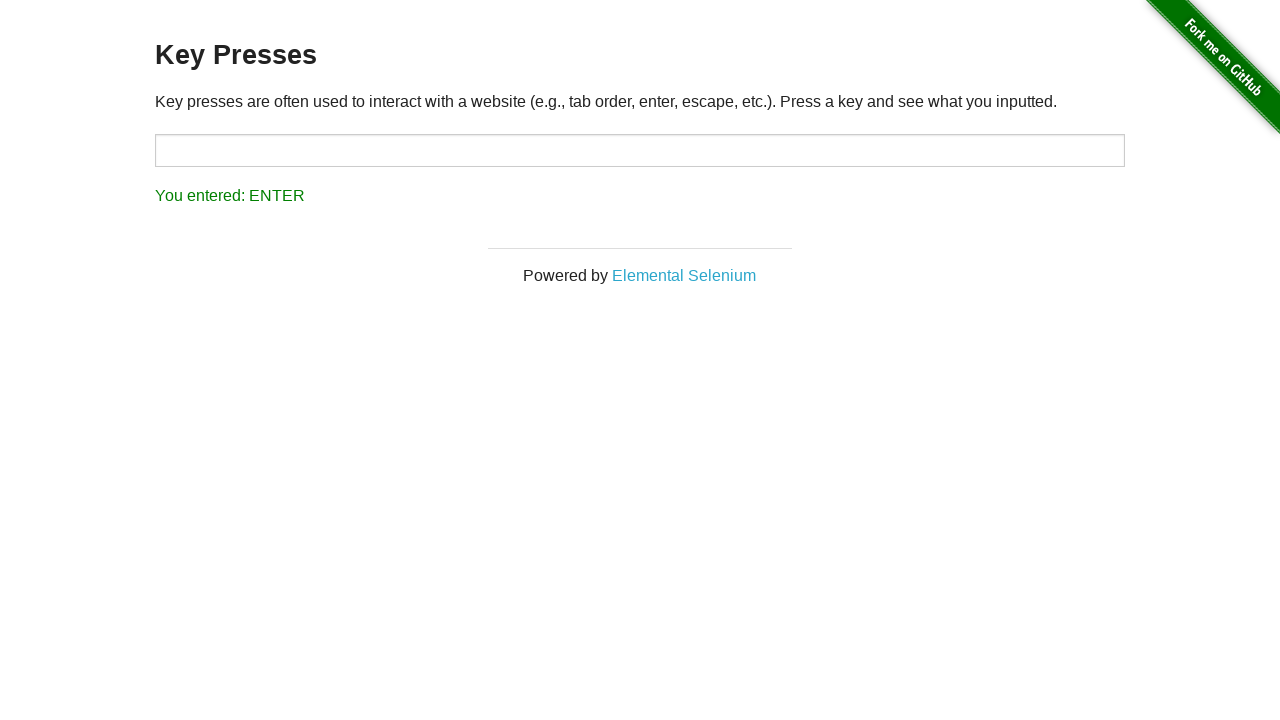

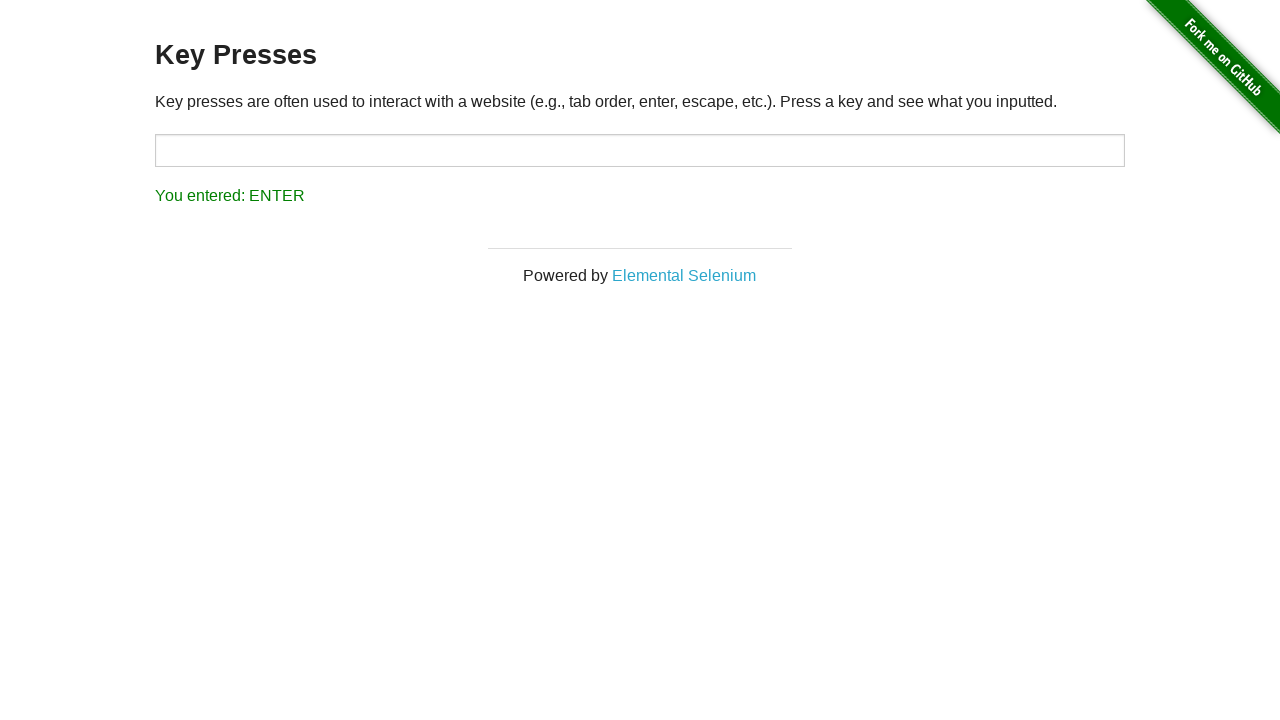